Tests radio button selection functionality by clicking the third radio button and verifying it is selected

Starting URL: https://rahulshettyacademy.com/AutomationPractice/

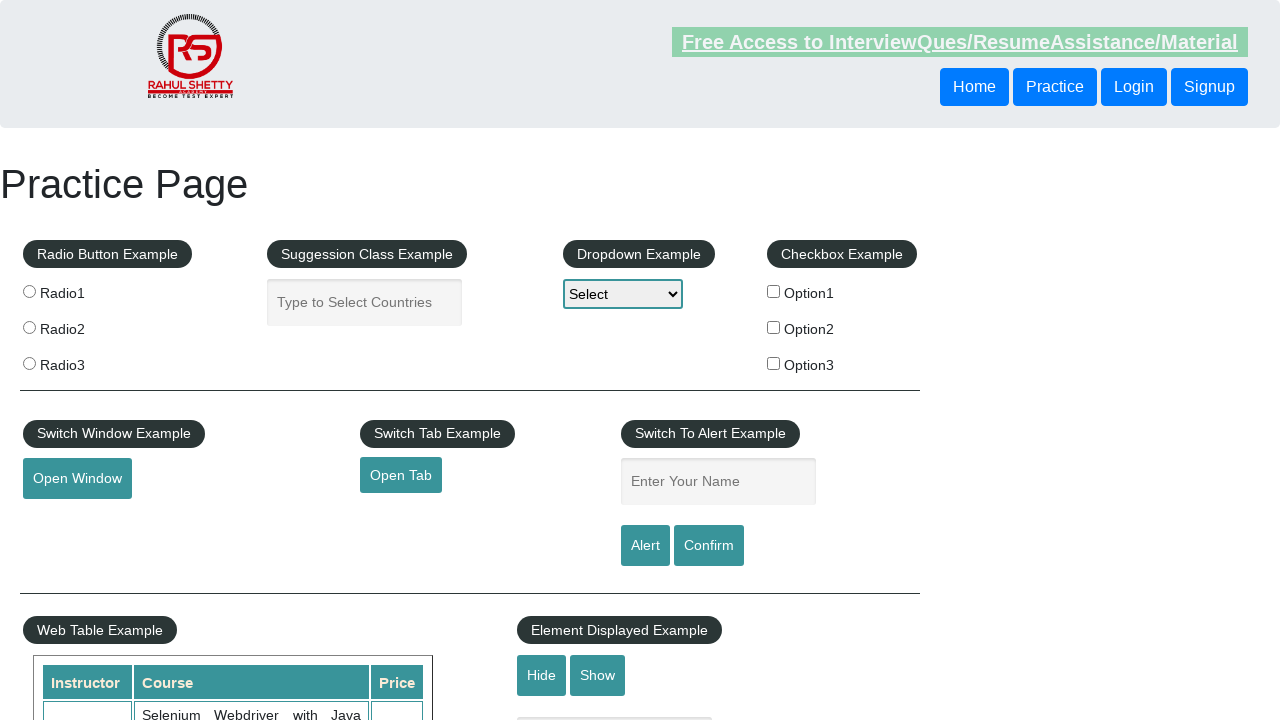

Located all radio buttons with name 'radioButton'
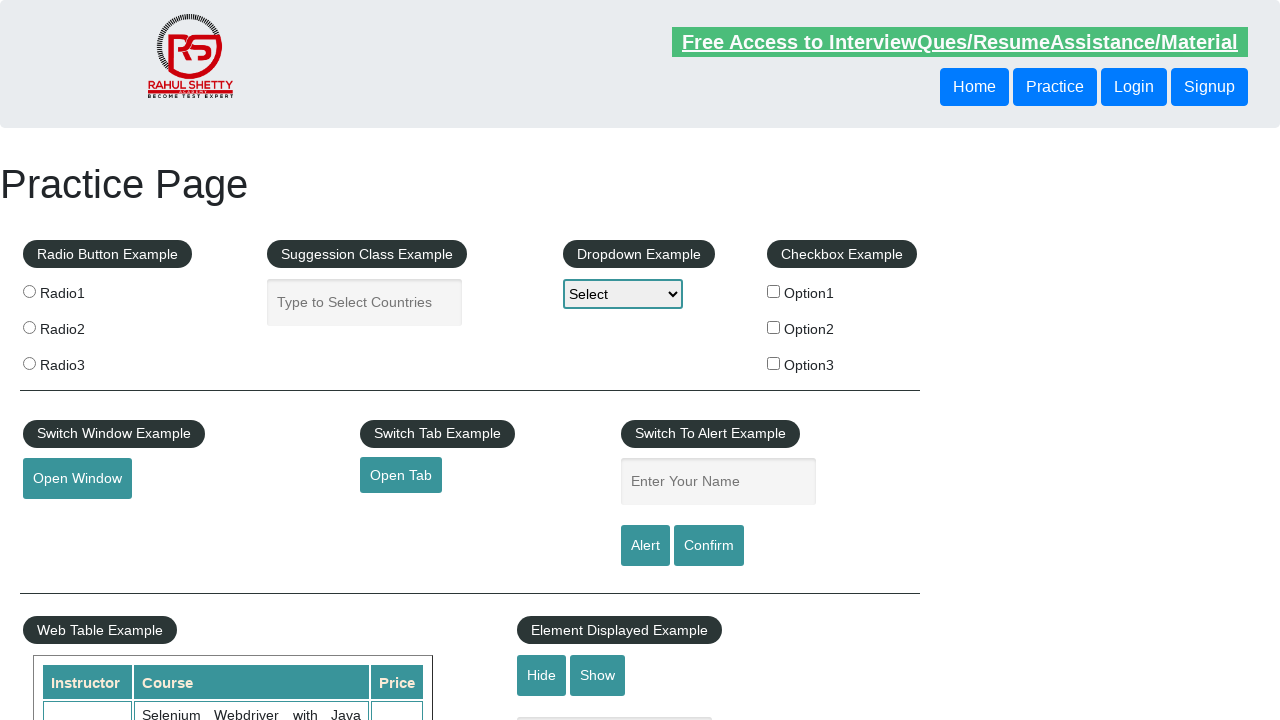

Clicked the third radio button (index 2) at (29, 363) on input[name='radioButton'] >> nth=2
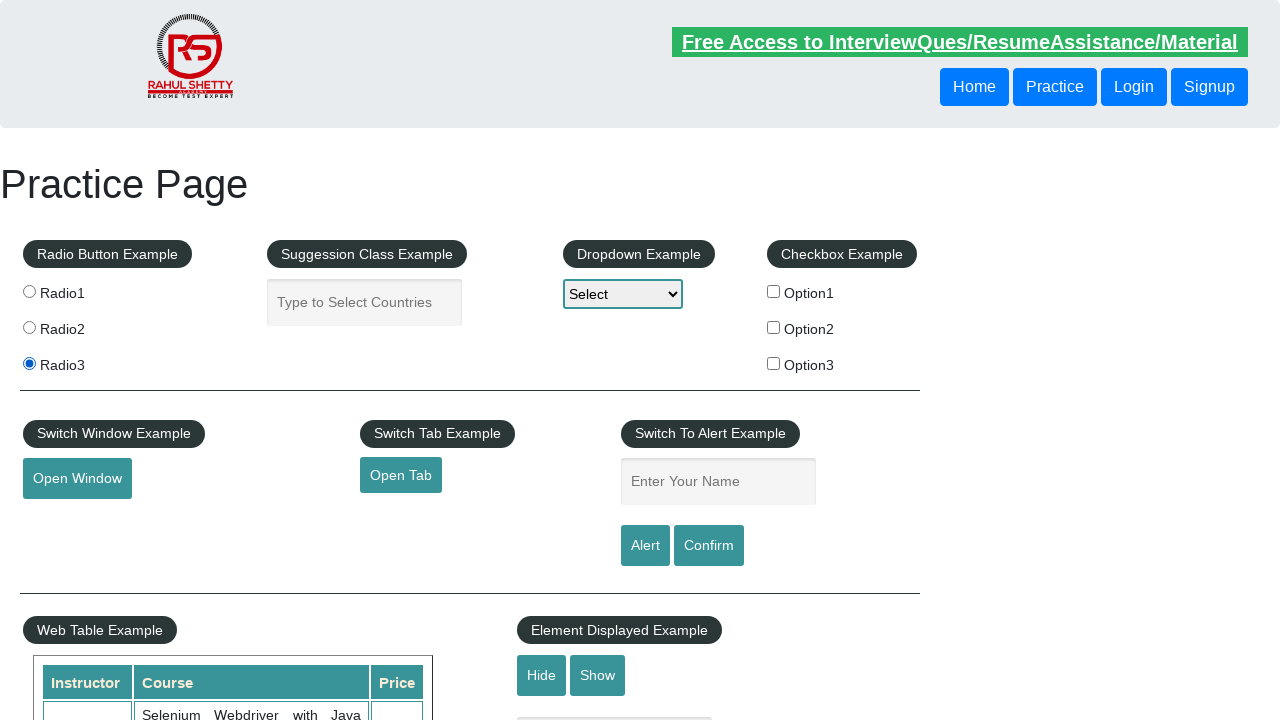

Verified that the third radio button is selected
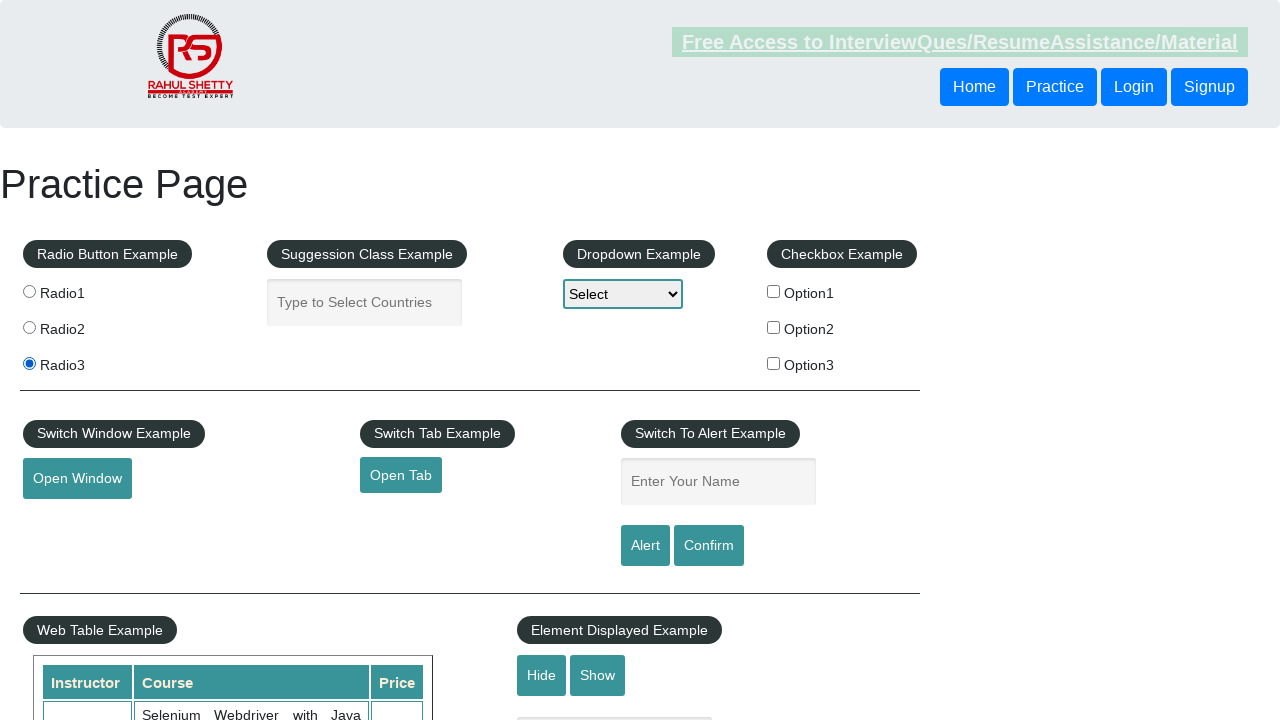

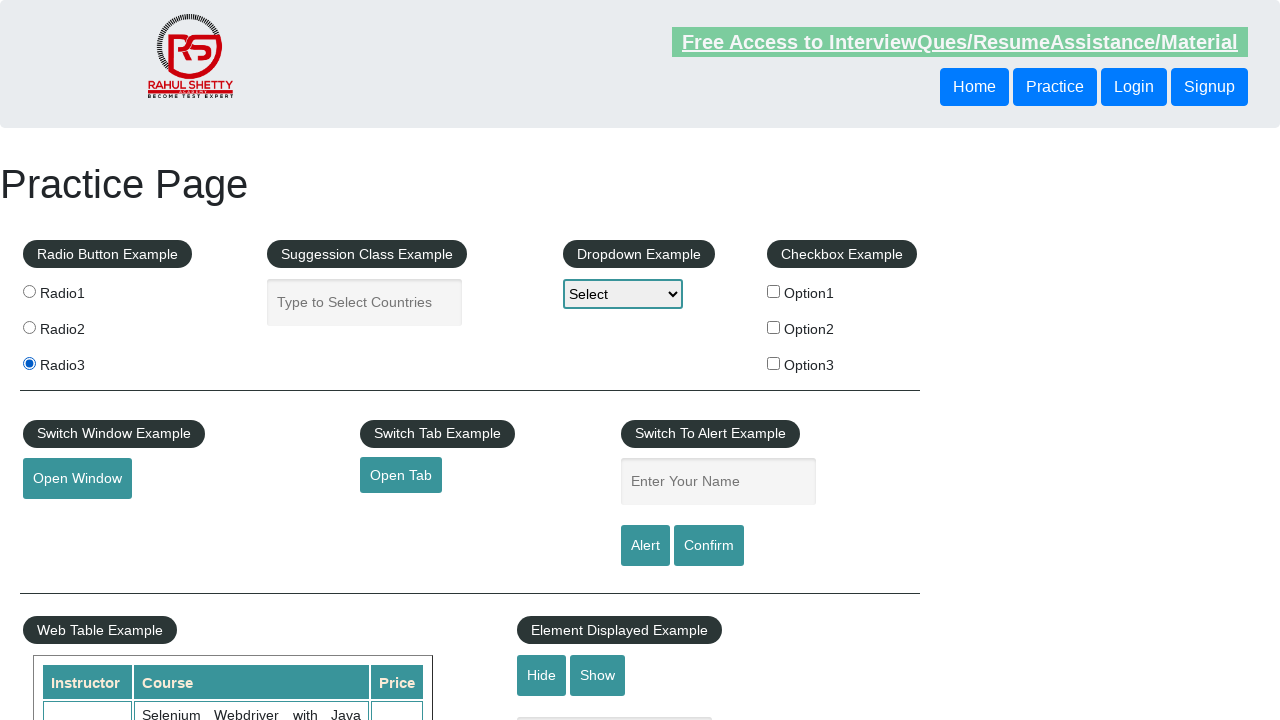